Tests e-commerce functionality by adding products from different categories (phones, laptops, monitors) to cart and then deleting all items from the cart

Starting URL: https://demoblaze.com/index.html

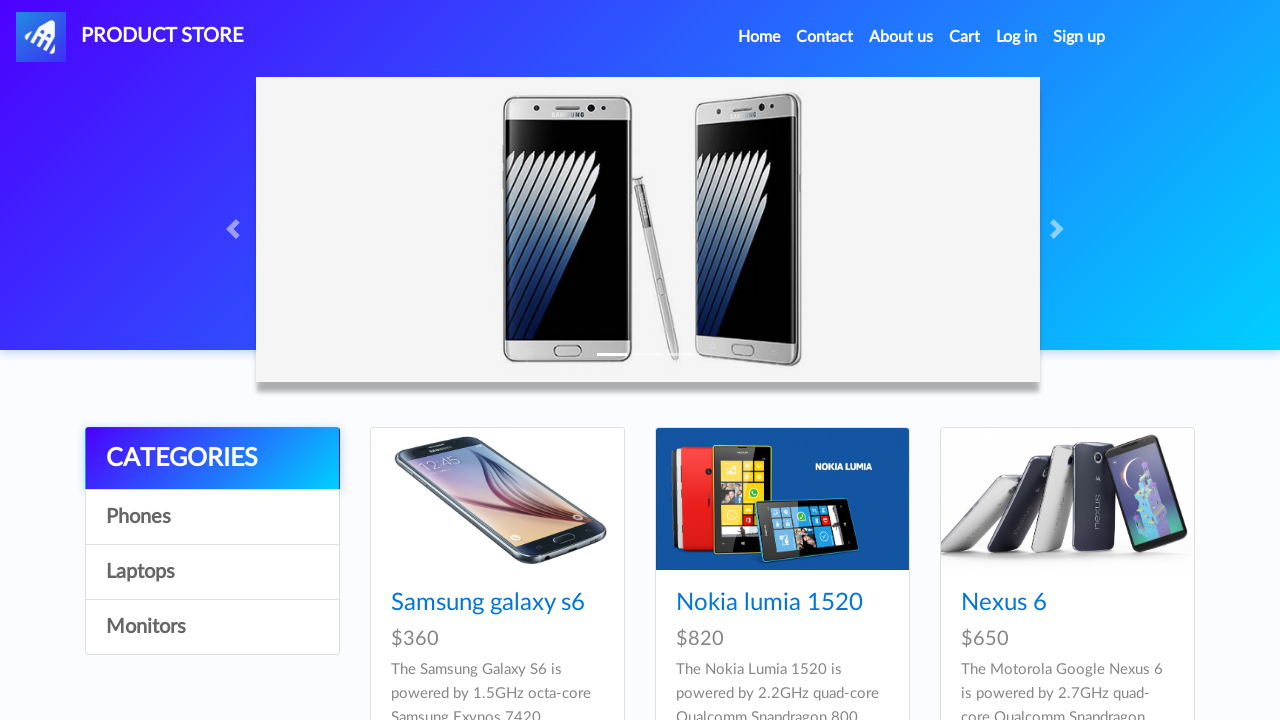

Clicked on Phones category at (212, 517) on a:has-text('Phones')
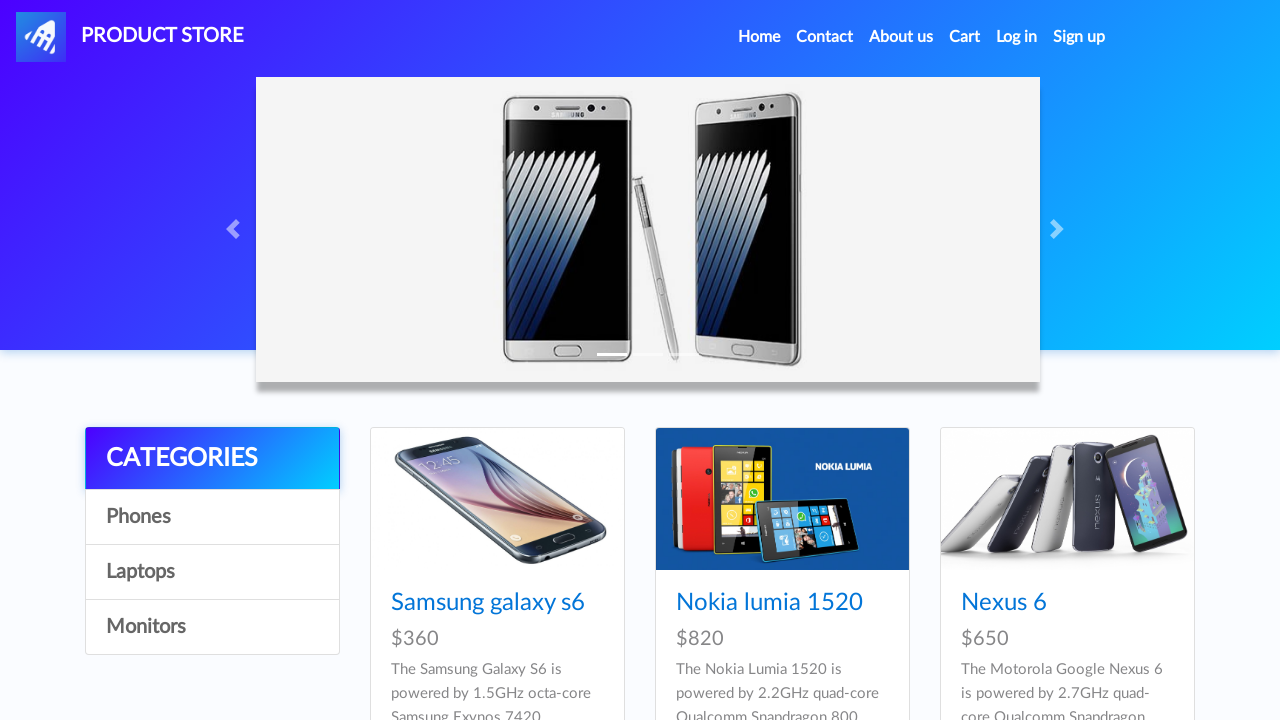

Clicked on Samsung galaxy s6 product at (488, 603) on a:has-text('Samsung galaxy s6')
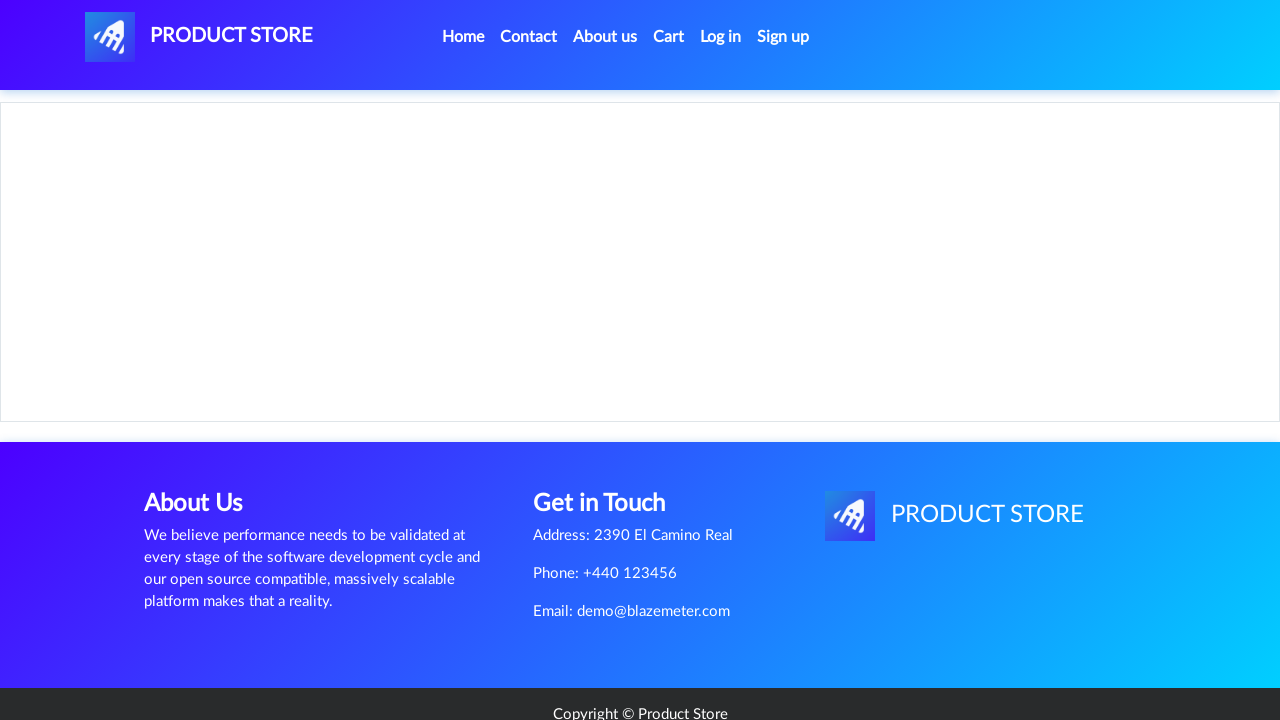

Clicked Add to cart button for Samsung galaxy s6 at (610, 440) on a:has-text('Add to cart')
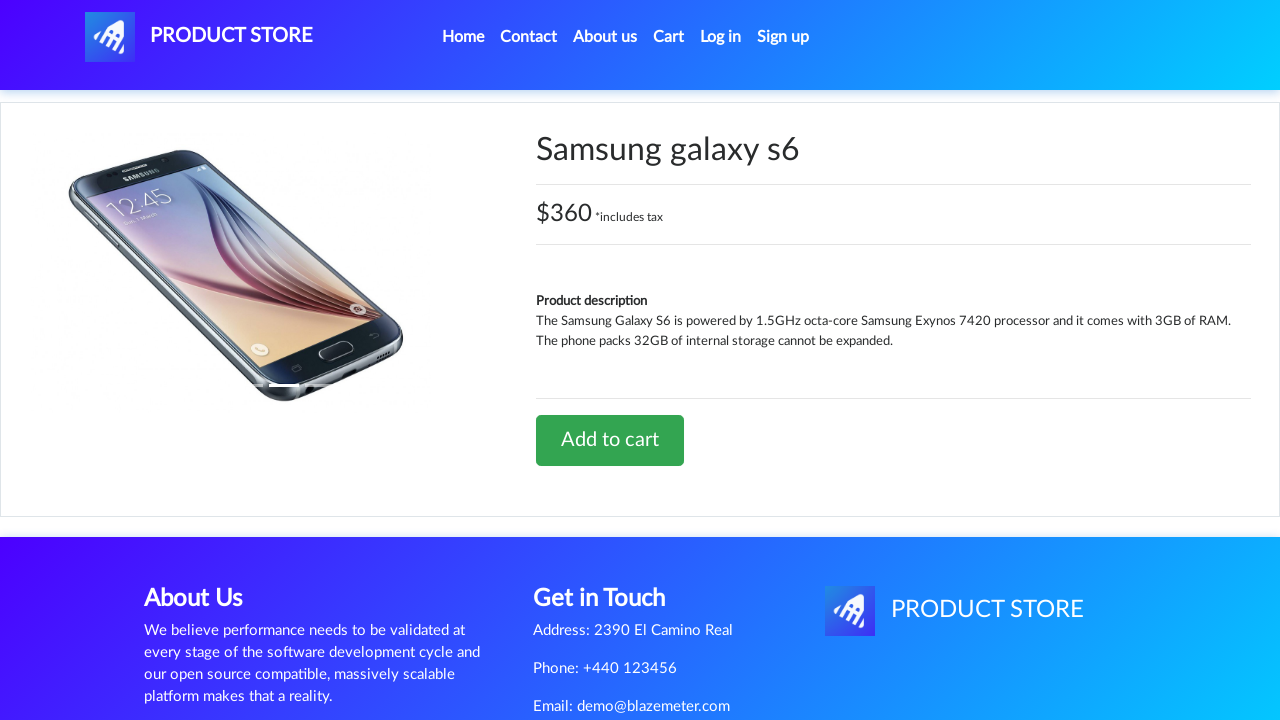

Set up dialog handler to accept alerts
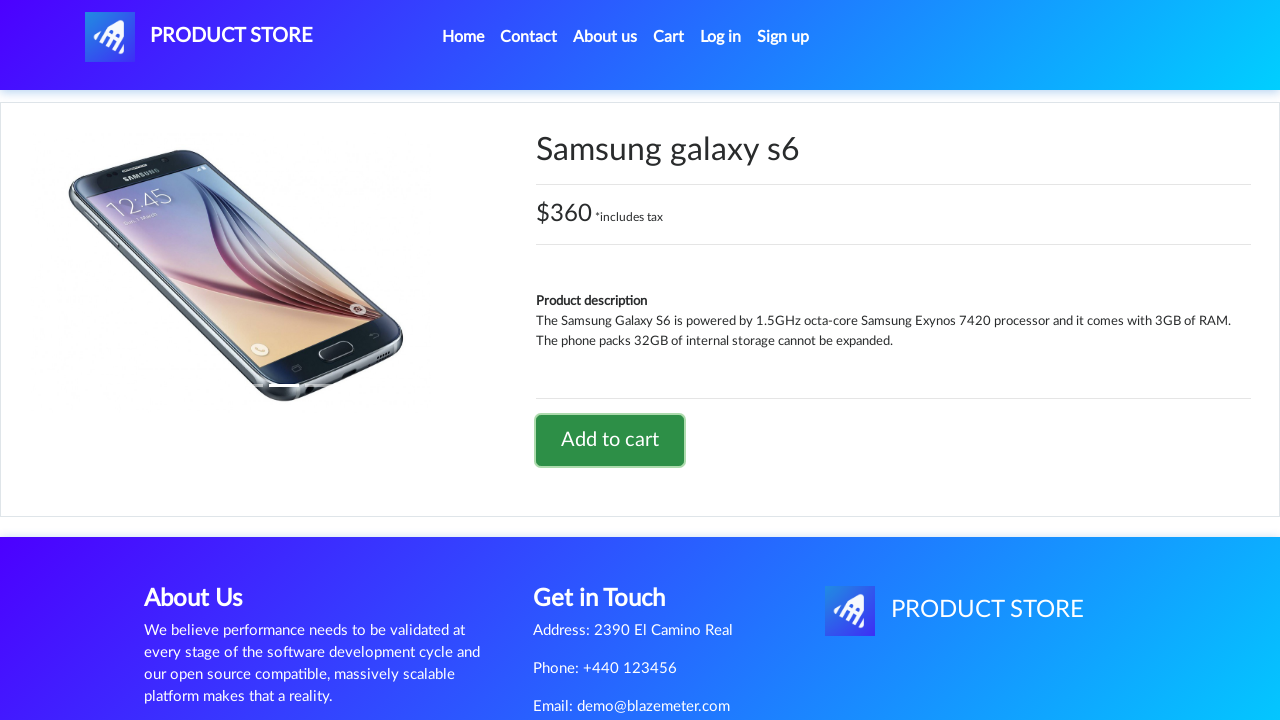

Waited 1500ms for cart confirmation
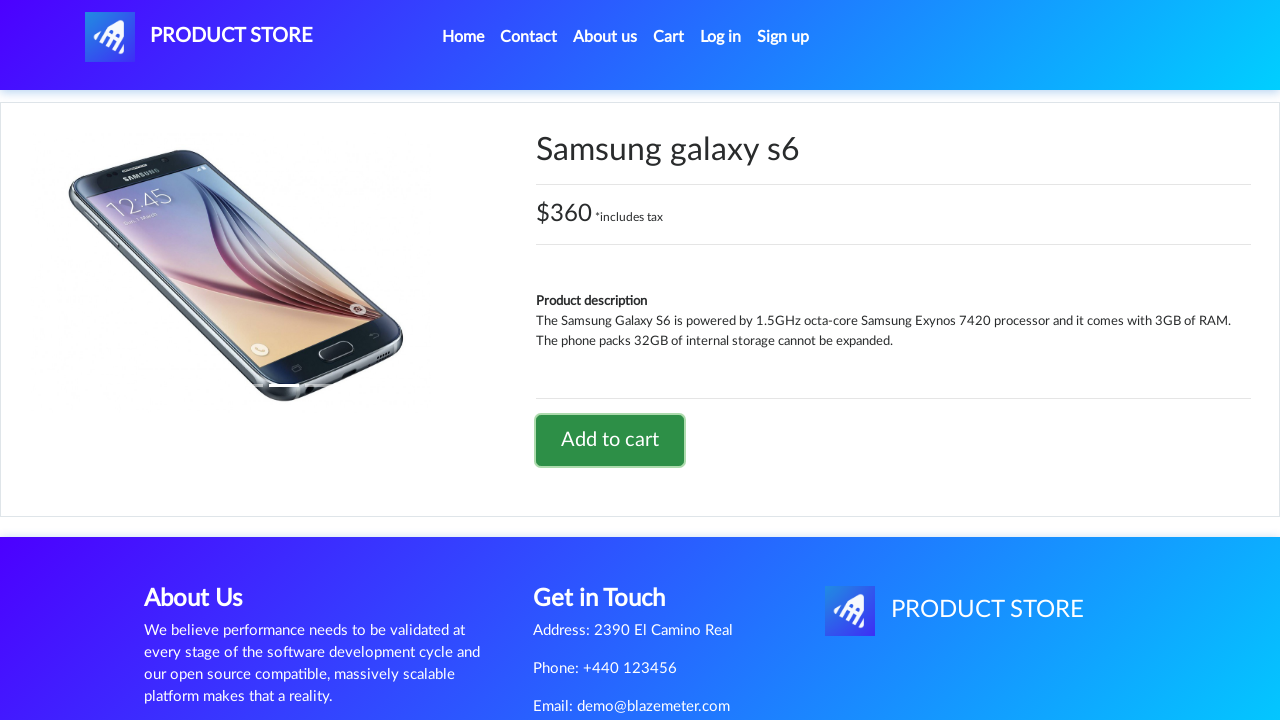

Clicked home button to return to main page at (199, 37) on #nava
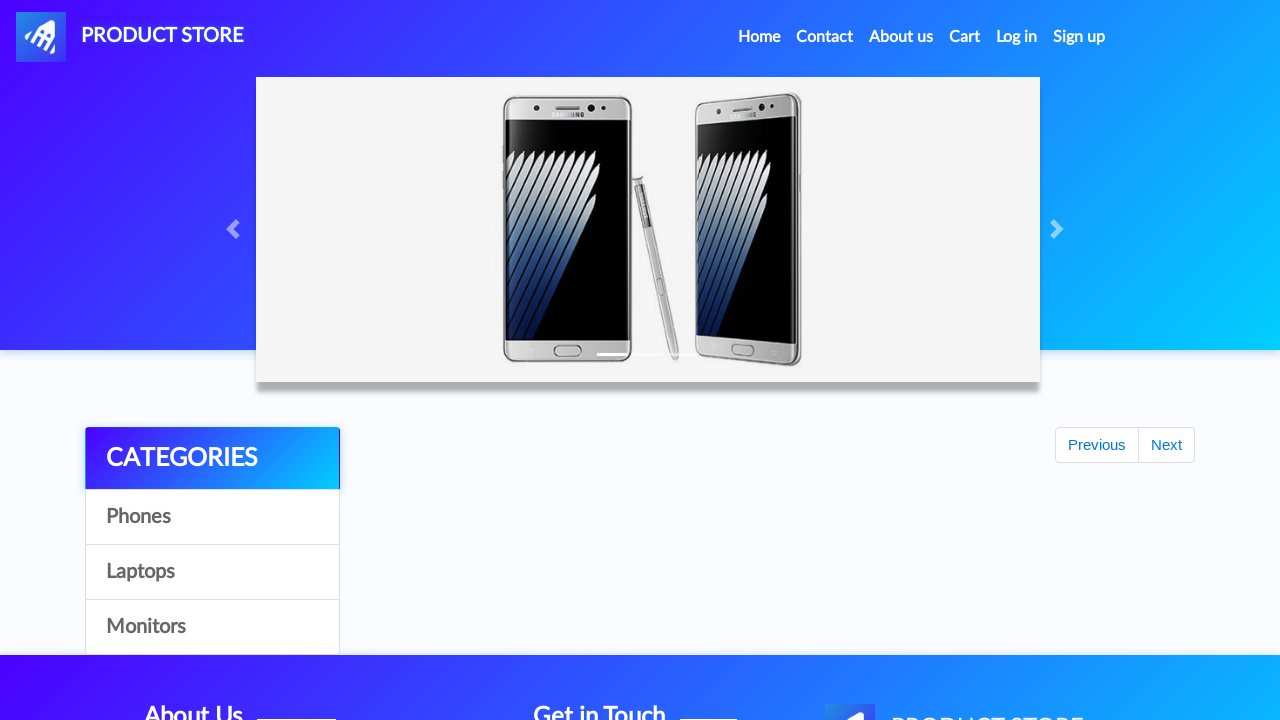

Categories section loaded on home page
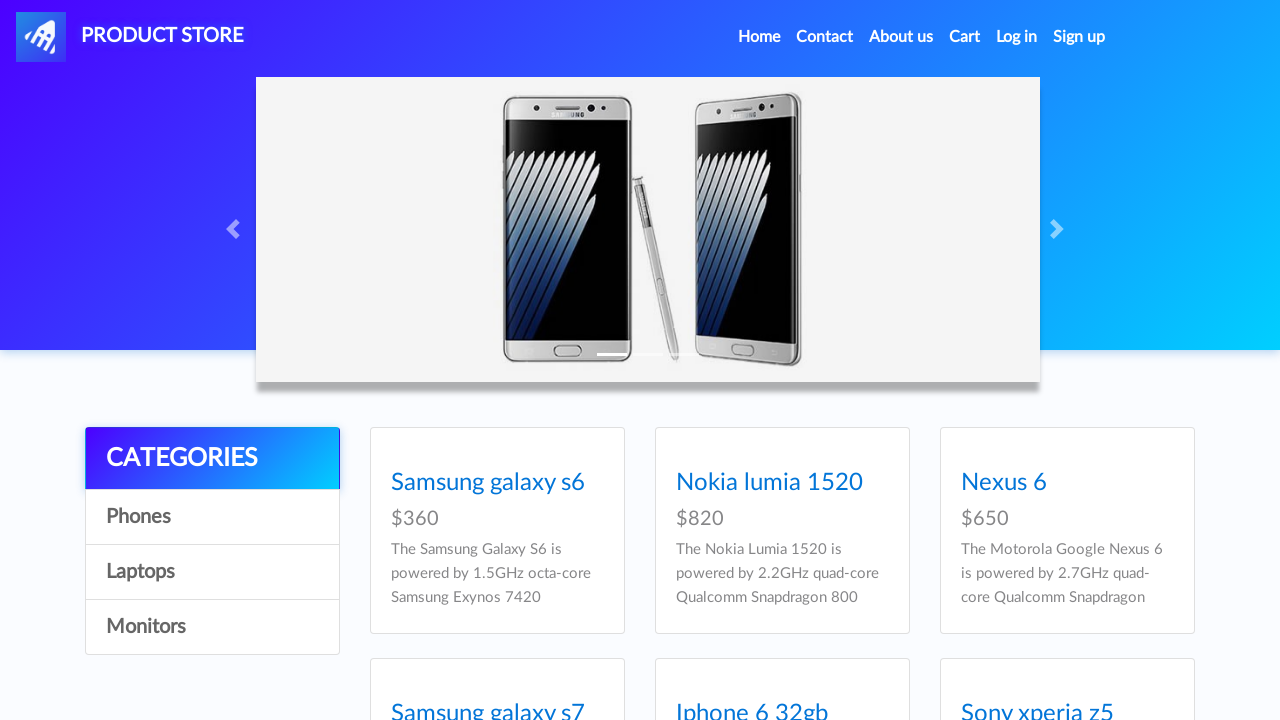

Clicked on Laptops category at (212, 572) on a:has-text('Laptops')
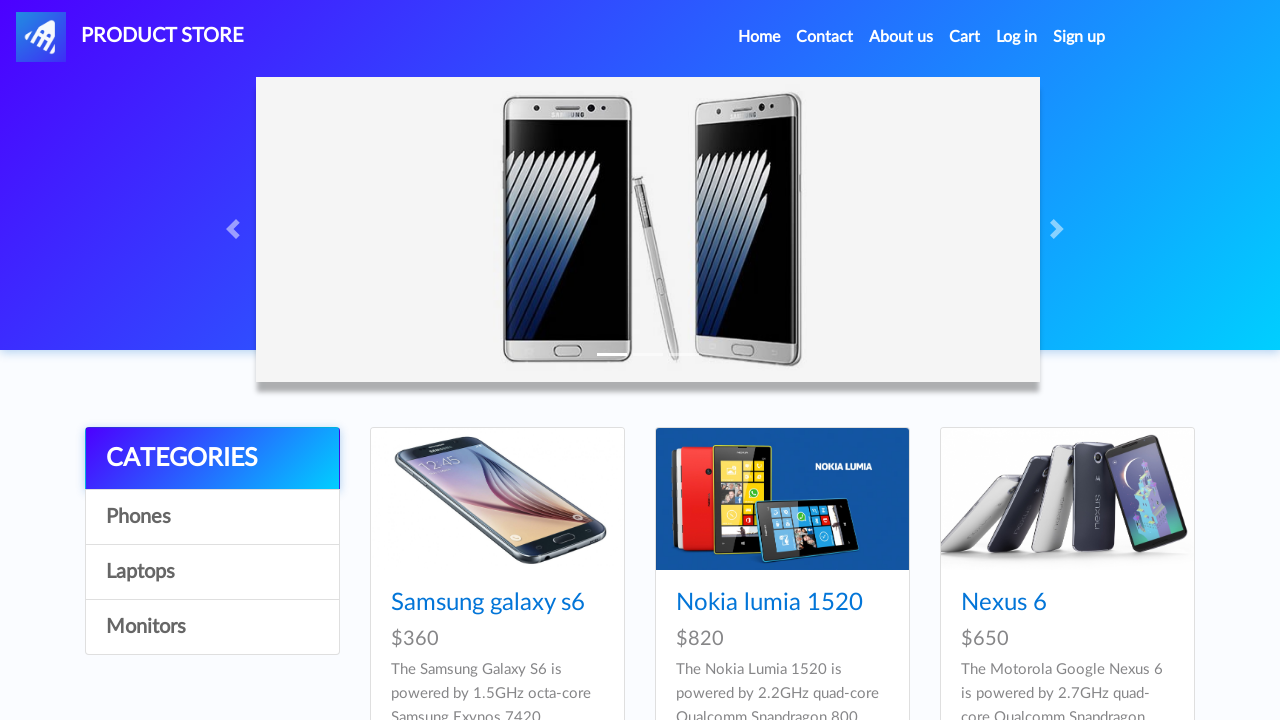

Clicked on Sony vaio i5 product at (454, 603) on a:has-text('Sony vaio i5')
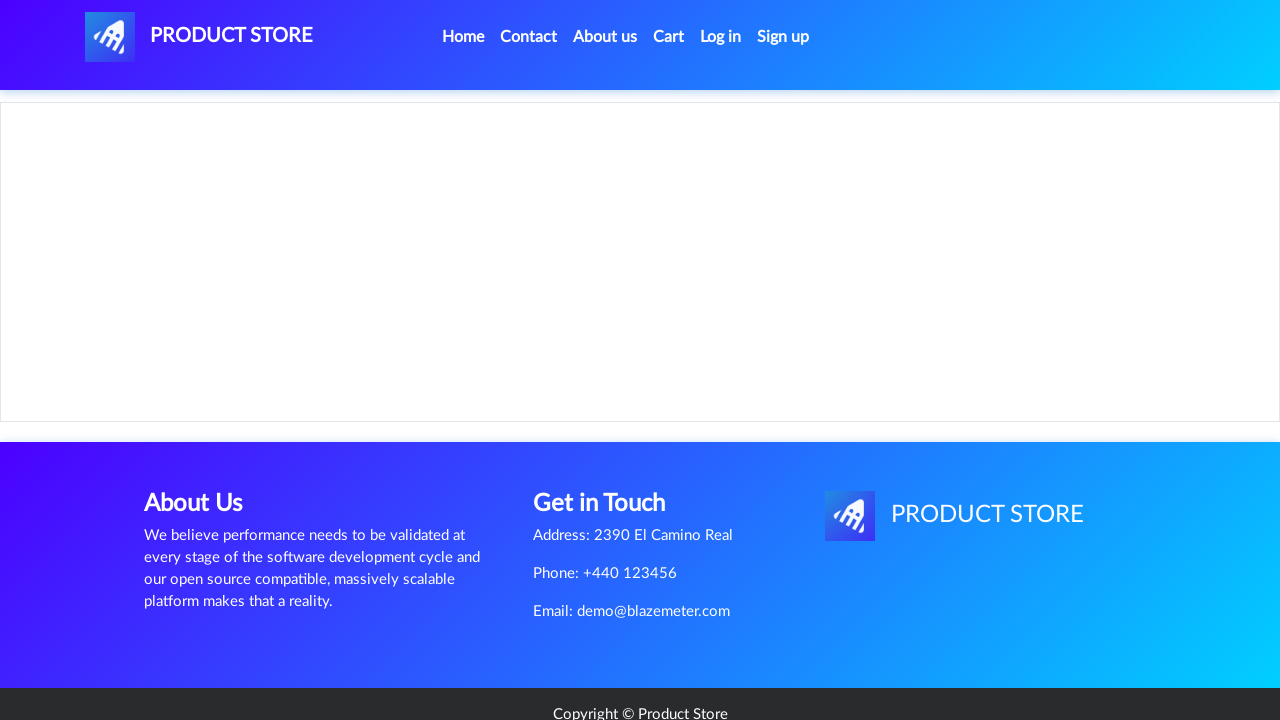

Clicked Add to cart button for Sony vaio i5 at (610, 440) on a:has-text('Add to cart')
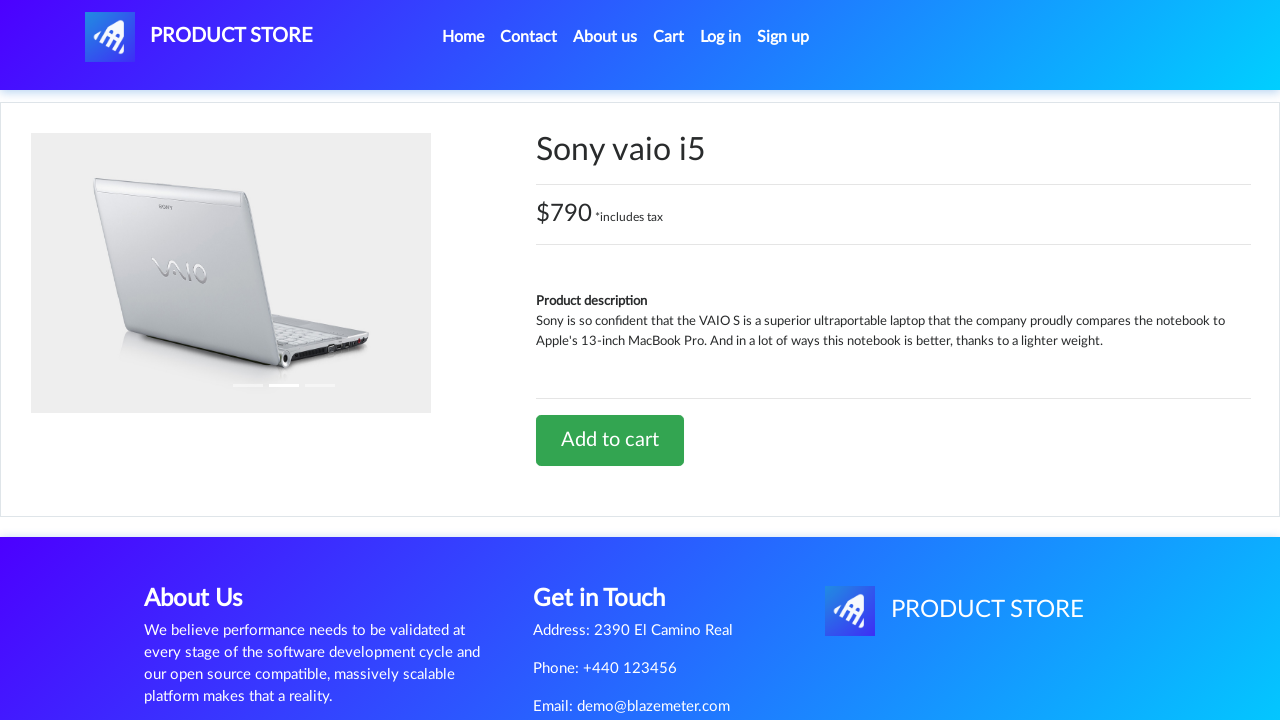

Waited 1500ms for cart confirmation
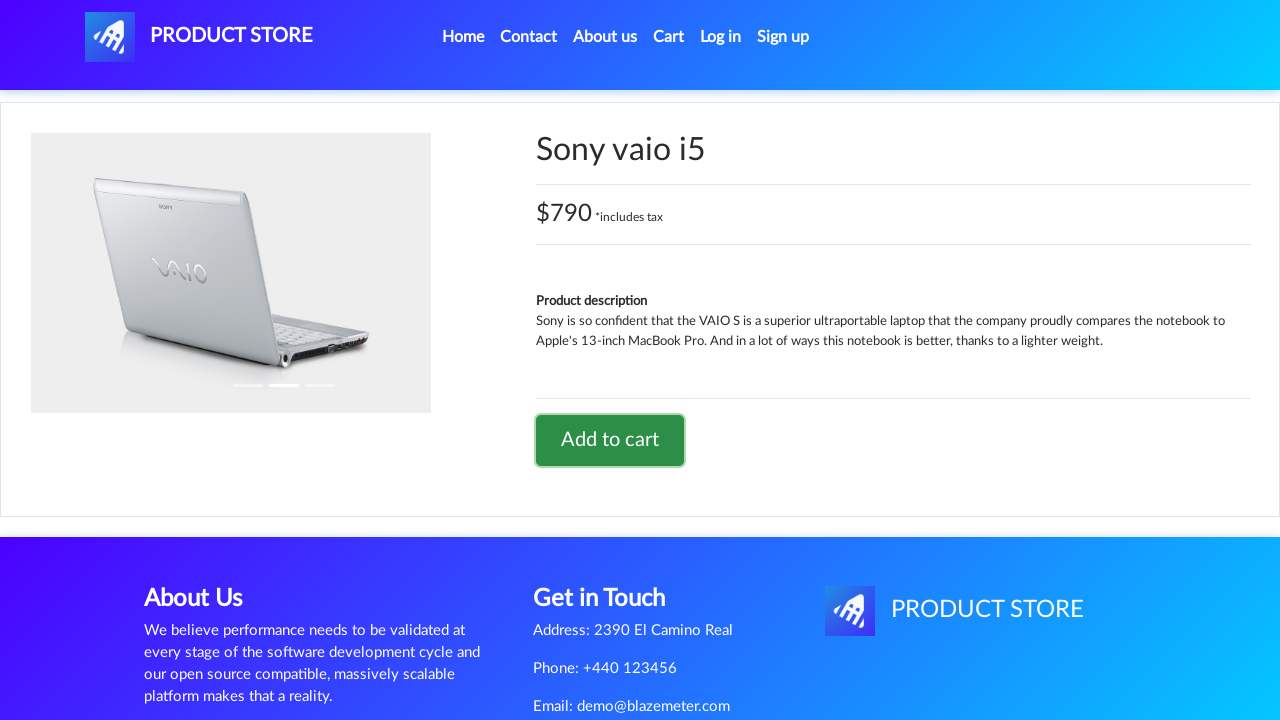

Clicked home button to return to main page at (199, 37) on #nava
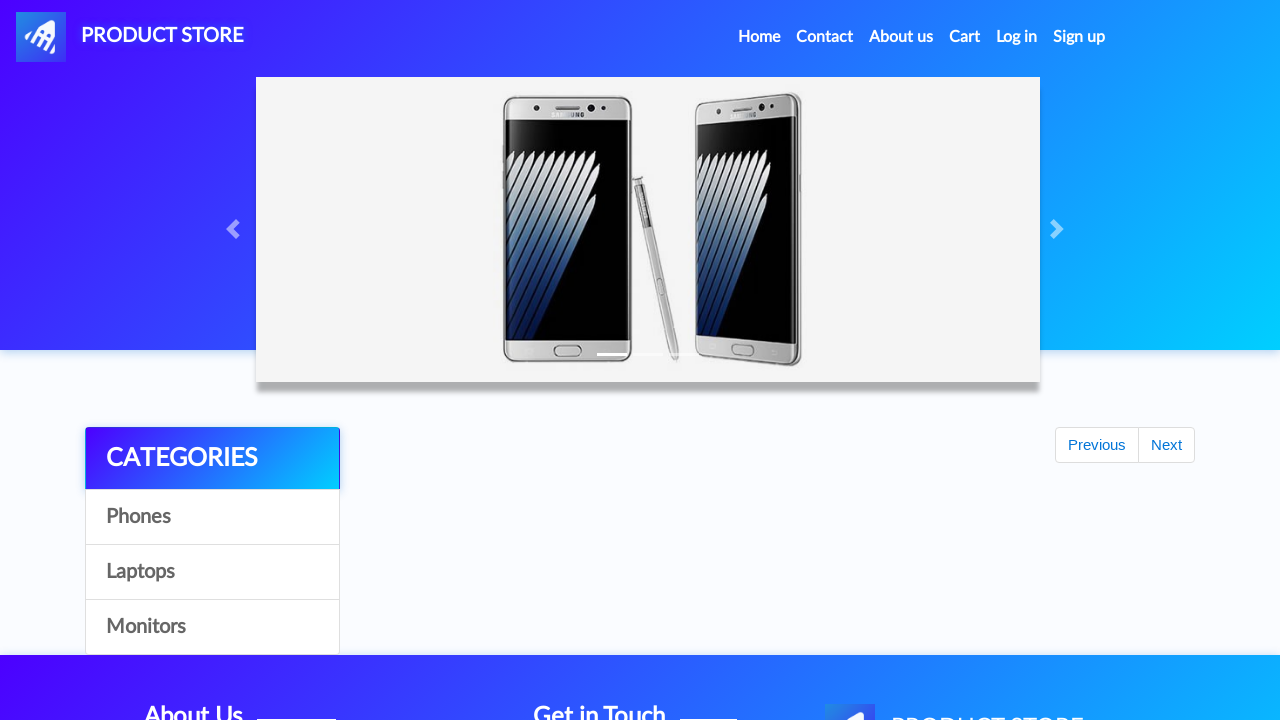

Categories section loaded on home page
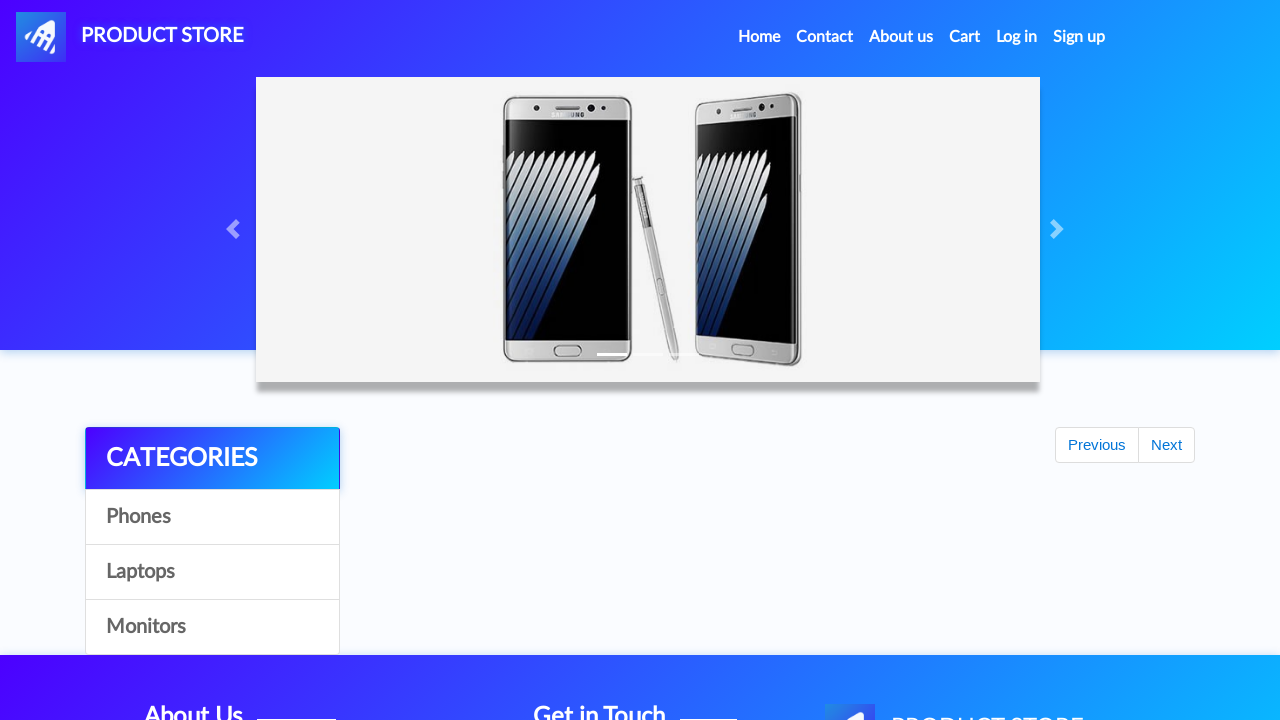

Clicked on Monitors category at (212, 627) on a:has-text('Monitors')
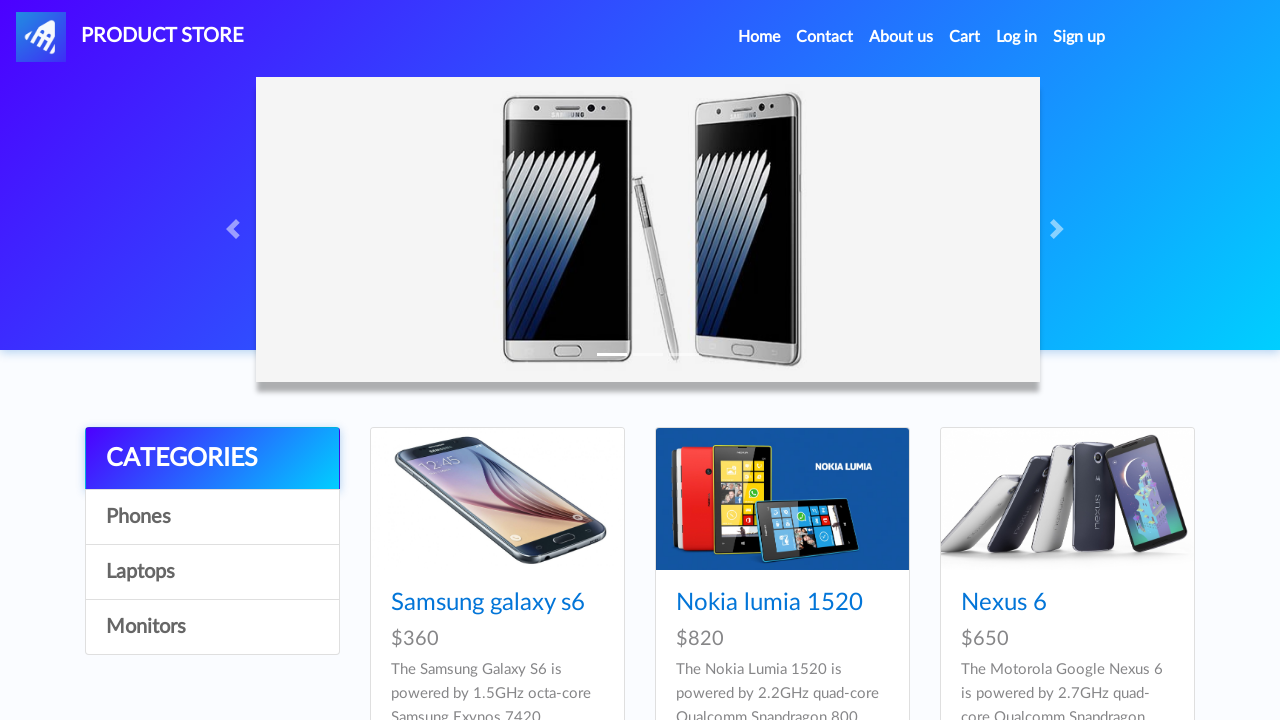

Clicked on Apple monitor 24 product at (484, 603) on a:has-text('Apple monitor 24')
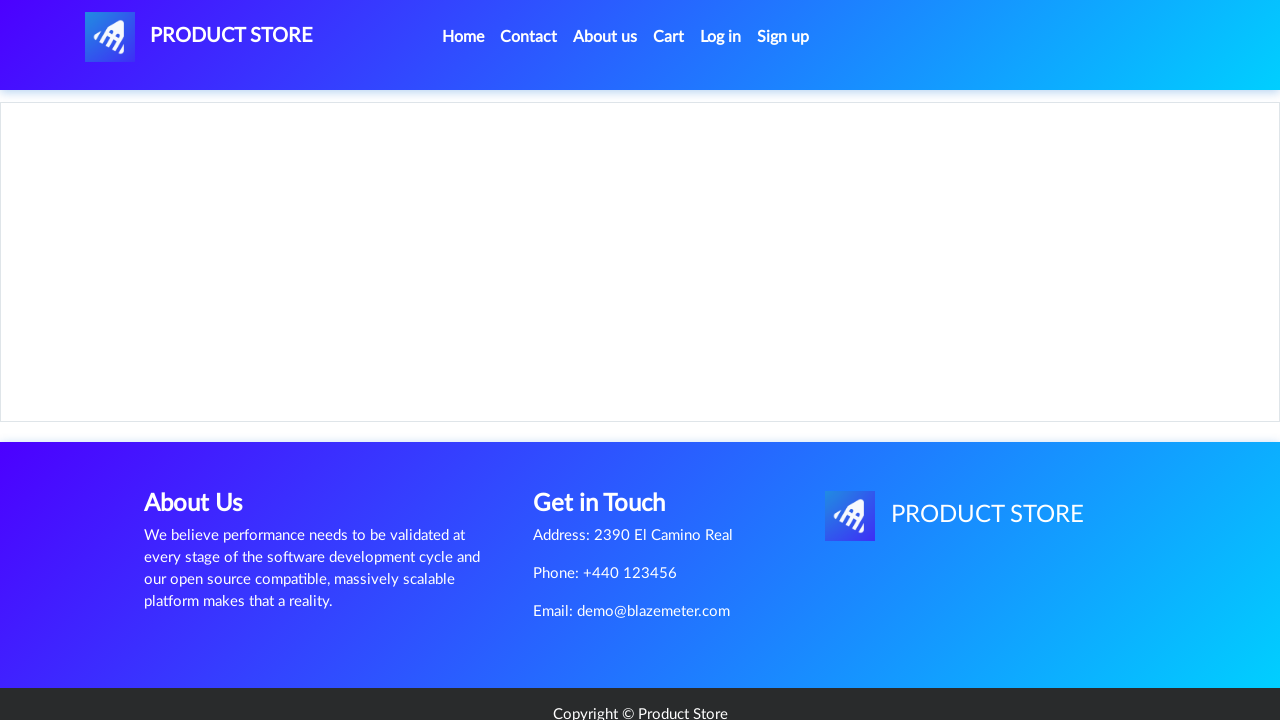

Clicked Add to cart button for Apple monitor 24 at (610, 460) on a:has-text('Add to cart')
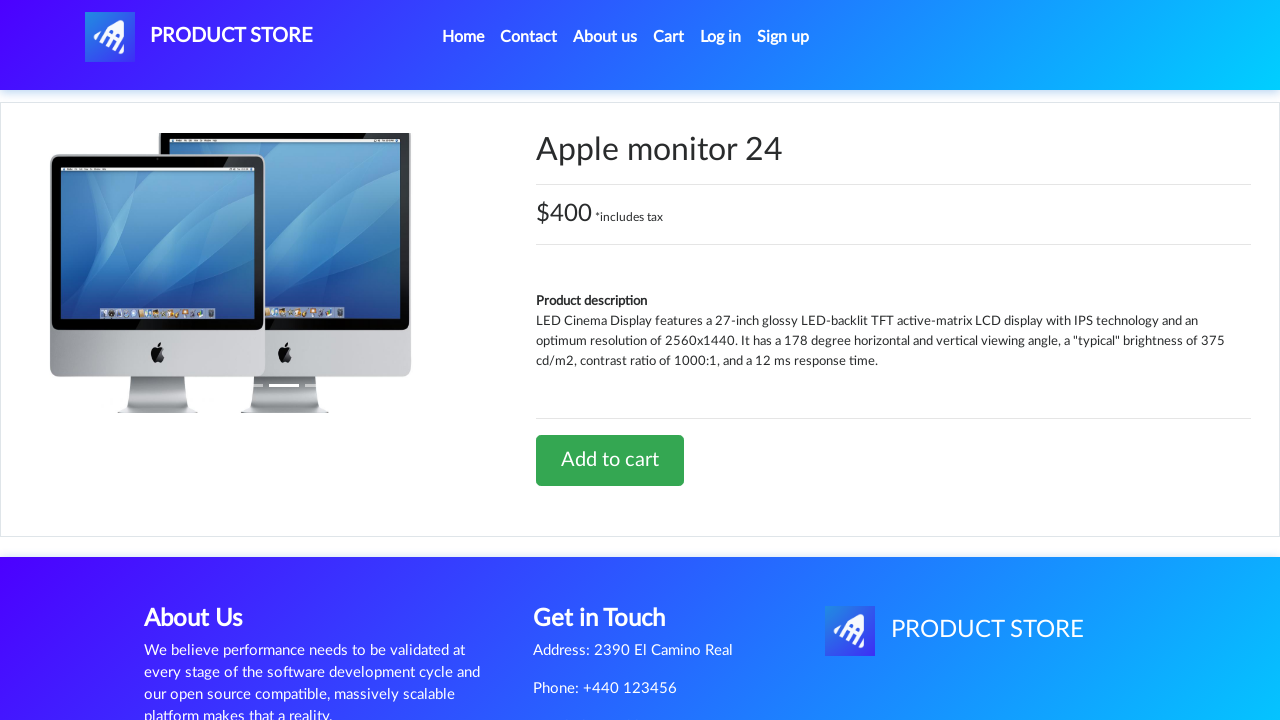

Waited 1500ms for cart confirmation
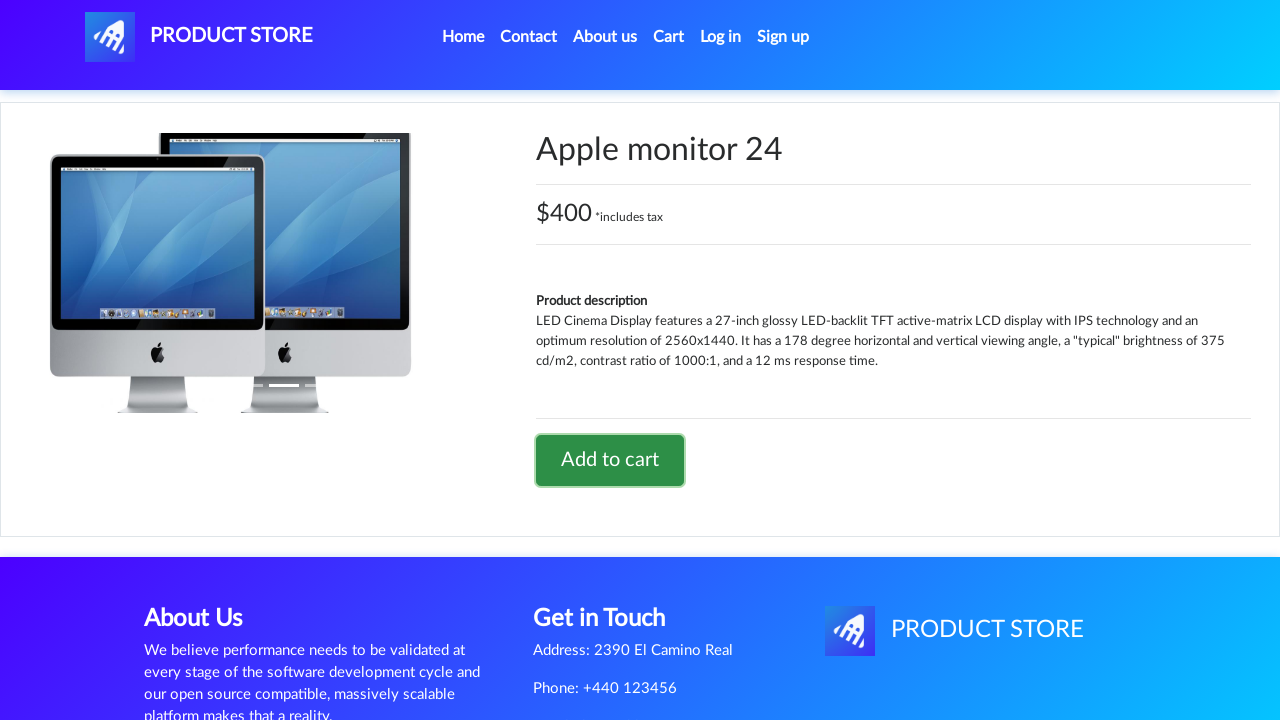

Clicked home button to return to main page at (199, 37) on #nava
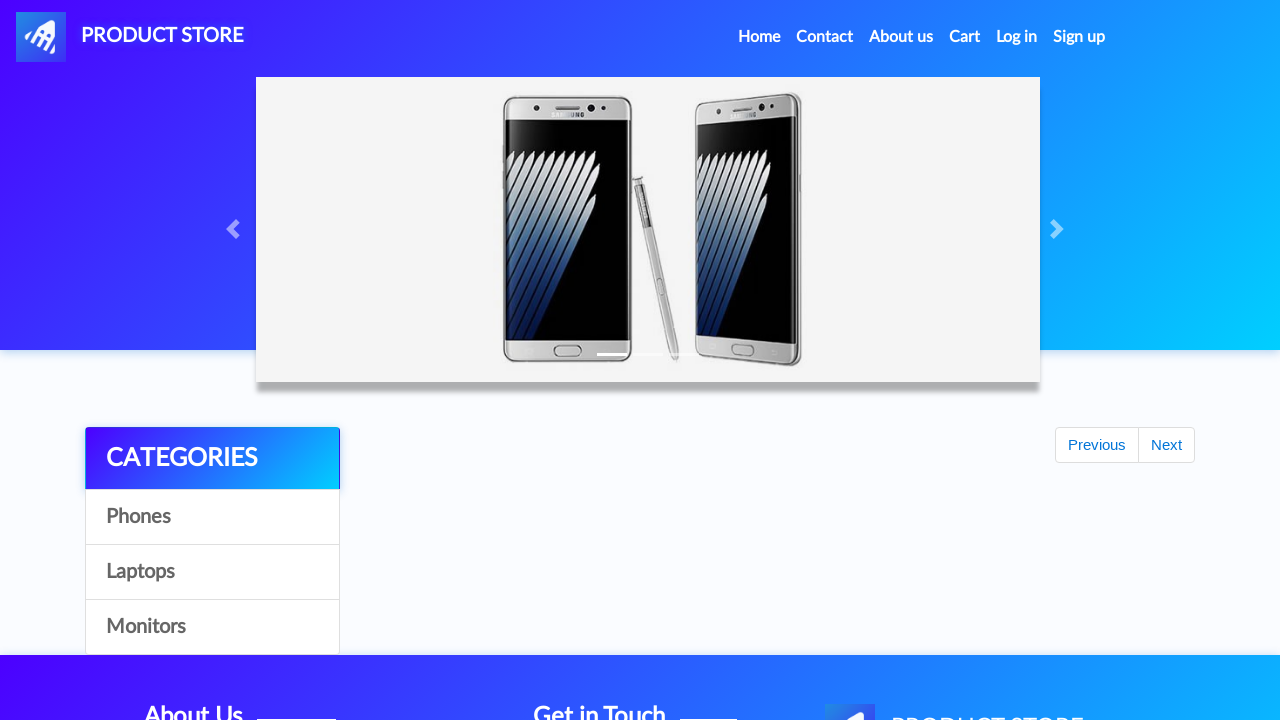

Categories section loaded on home page
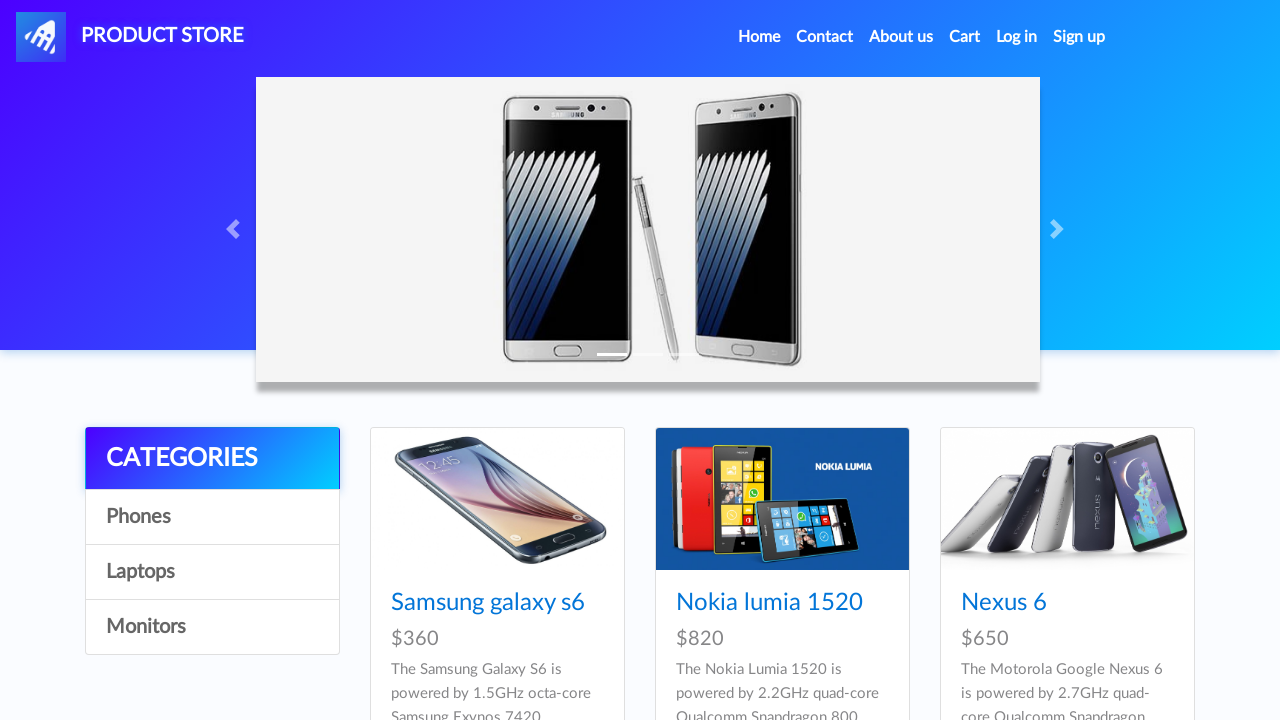

Clicked on Cart link at (965, 37) on #cartur
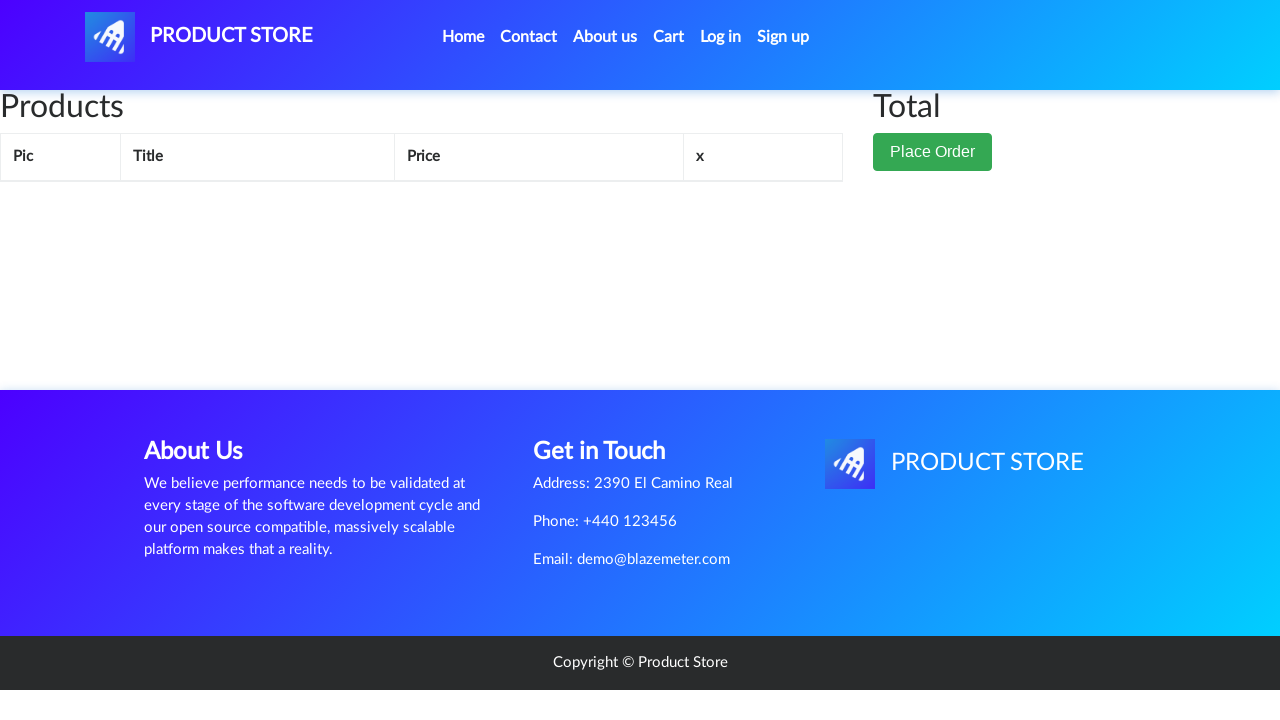

Cart table loaded with all items
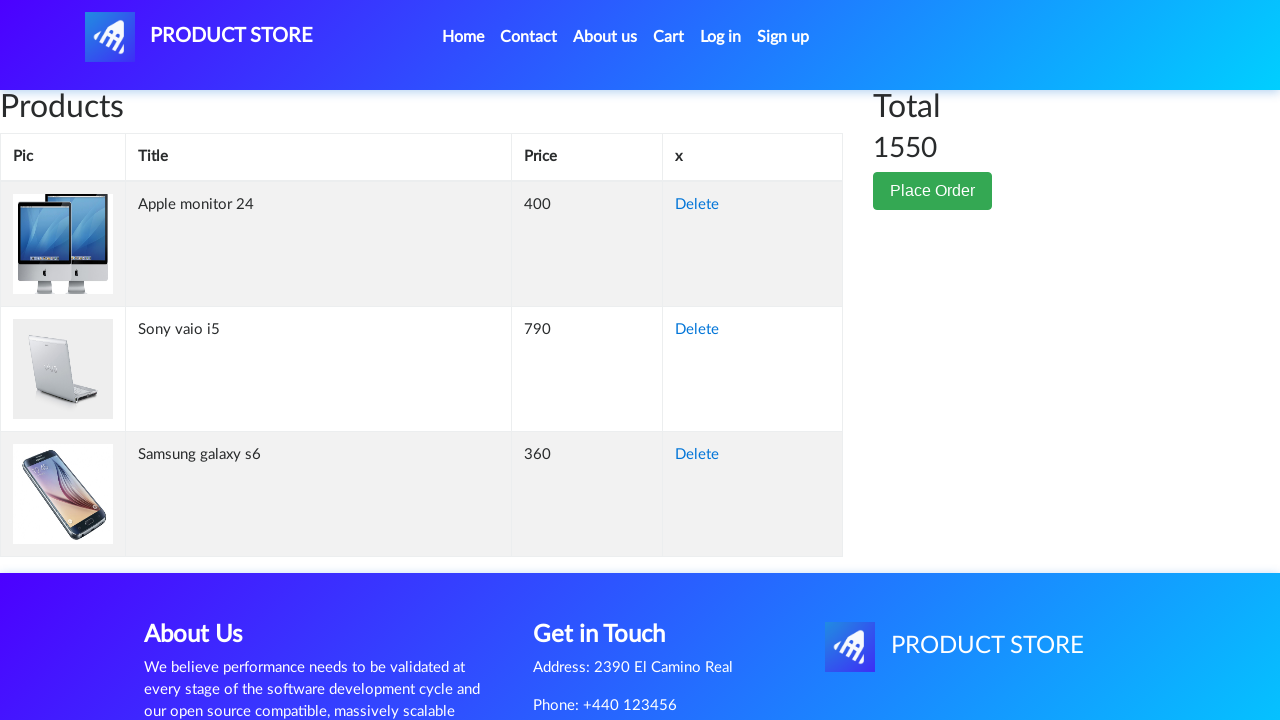

Waited 1500ms for cart page to fully render
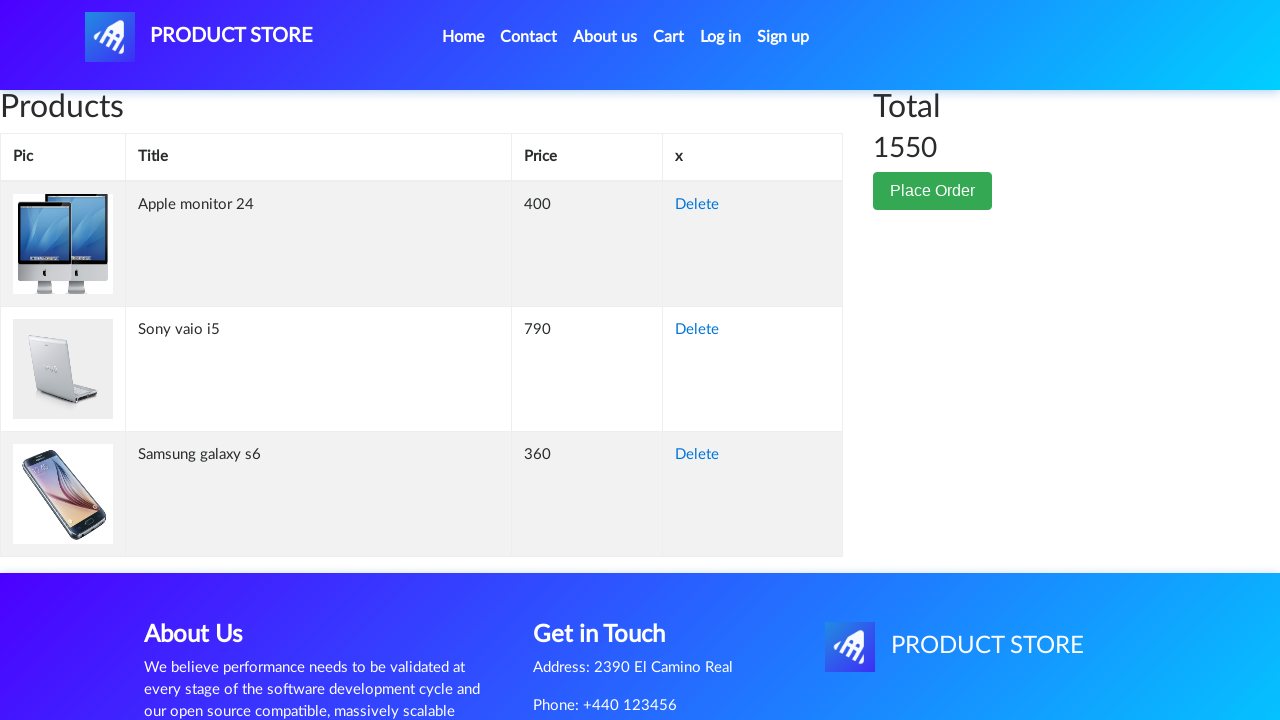

Clicked Delete button to remove item from cart at (697, 205) on xpath=//tbody[@id='tbodyid']//a[text()='Delete']
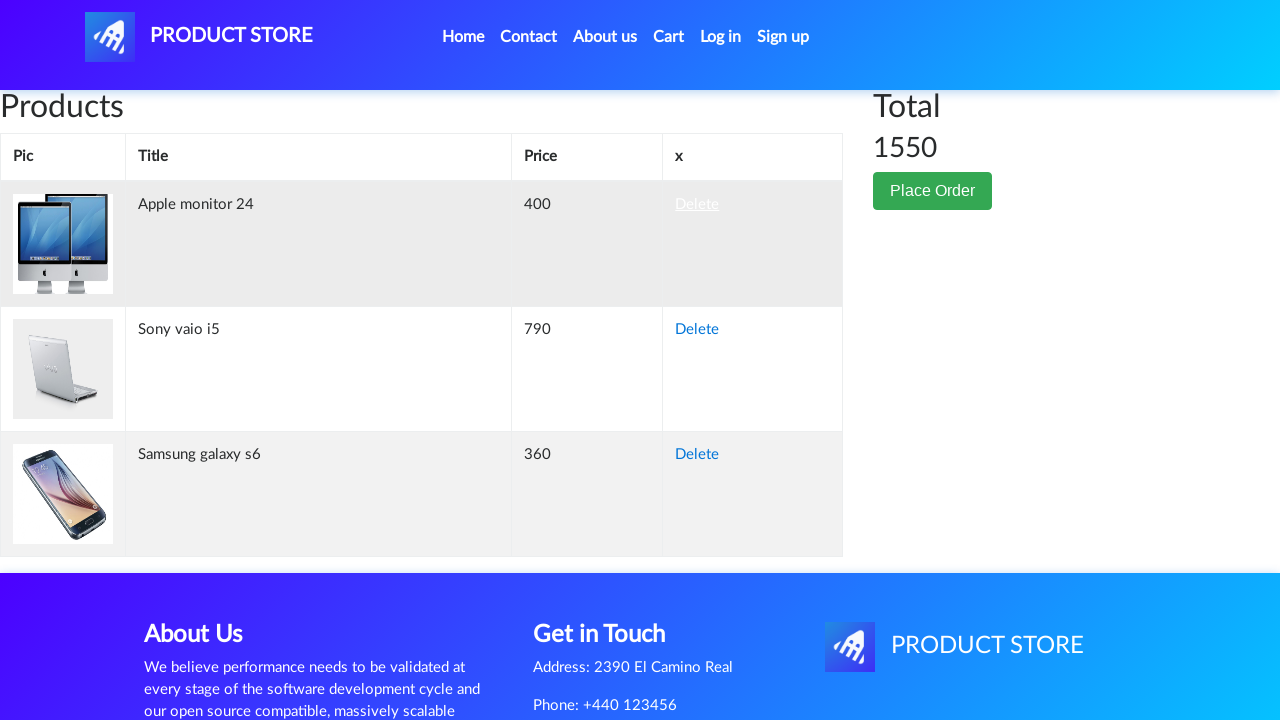

Waited 1500ms for item deletion to process
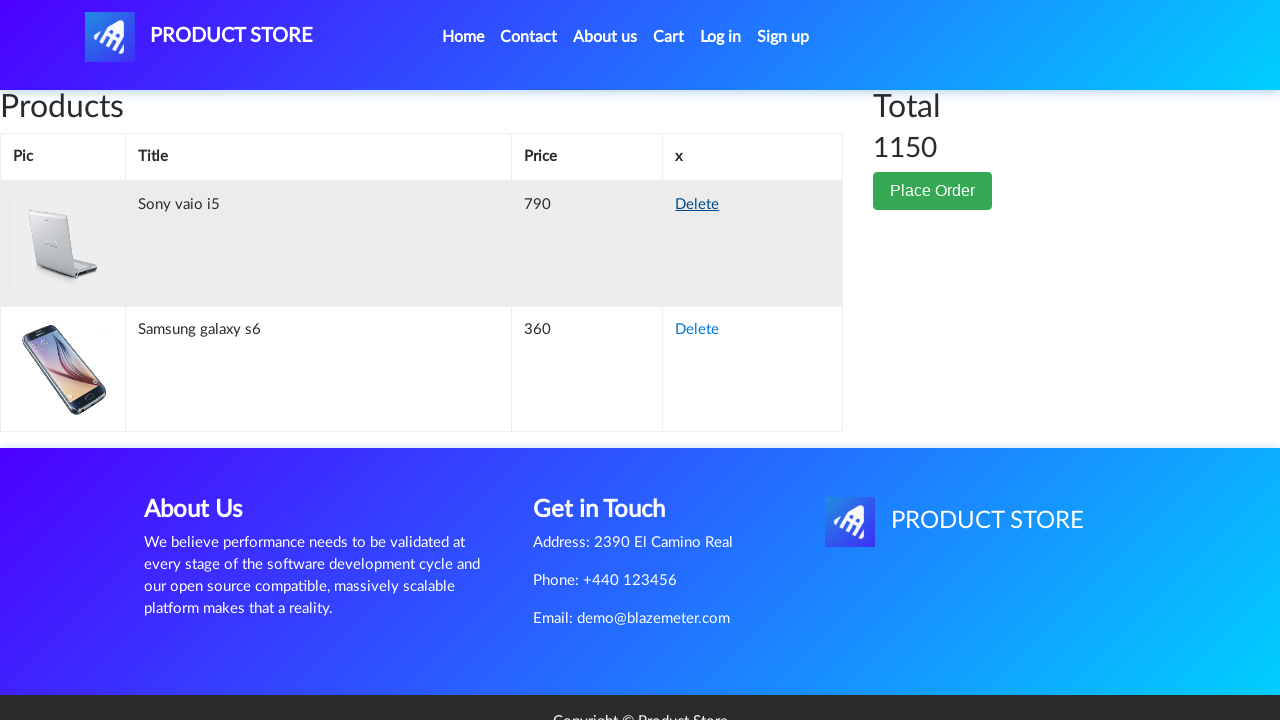

Clicked Delete button to remove item from cart at (697, 205) on xpath=//tbody[@id='tbodyid']//a[text()='Delete']
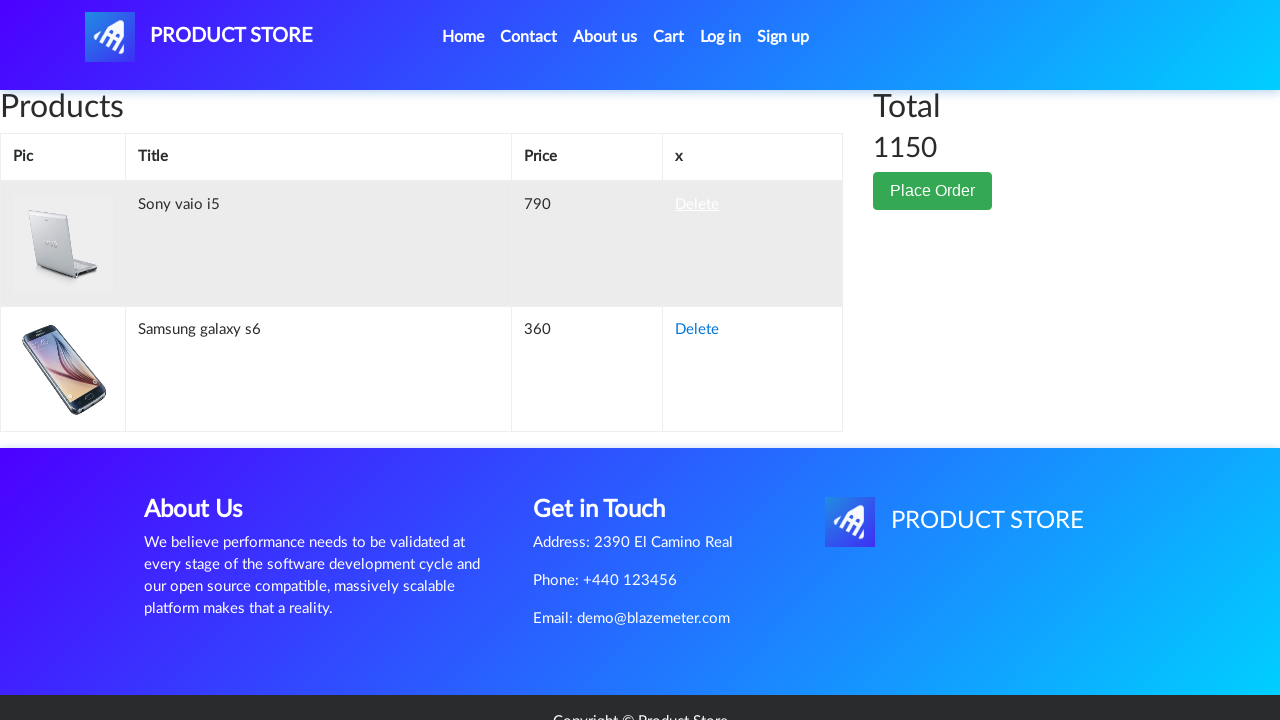

Waited 1500ms for item deletion to process
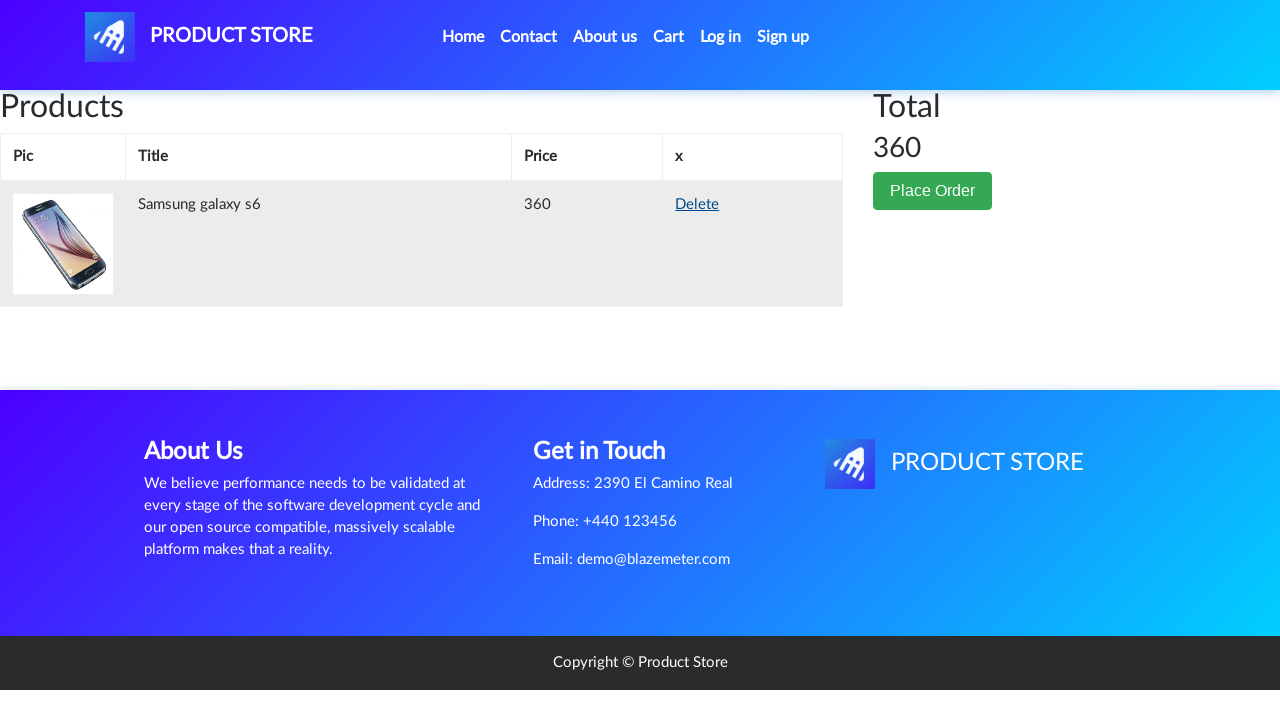

Clicked Delete button to remove item from cart at (697, 205) on xpath=//tbody[@id='tbodyid']//a[text()='Delete']
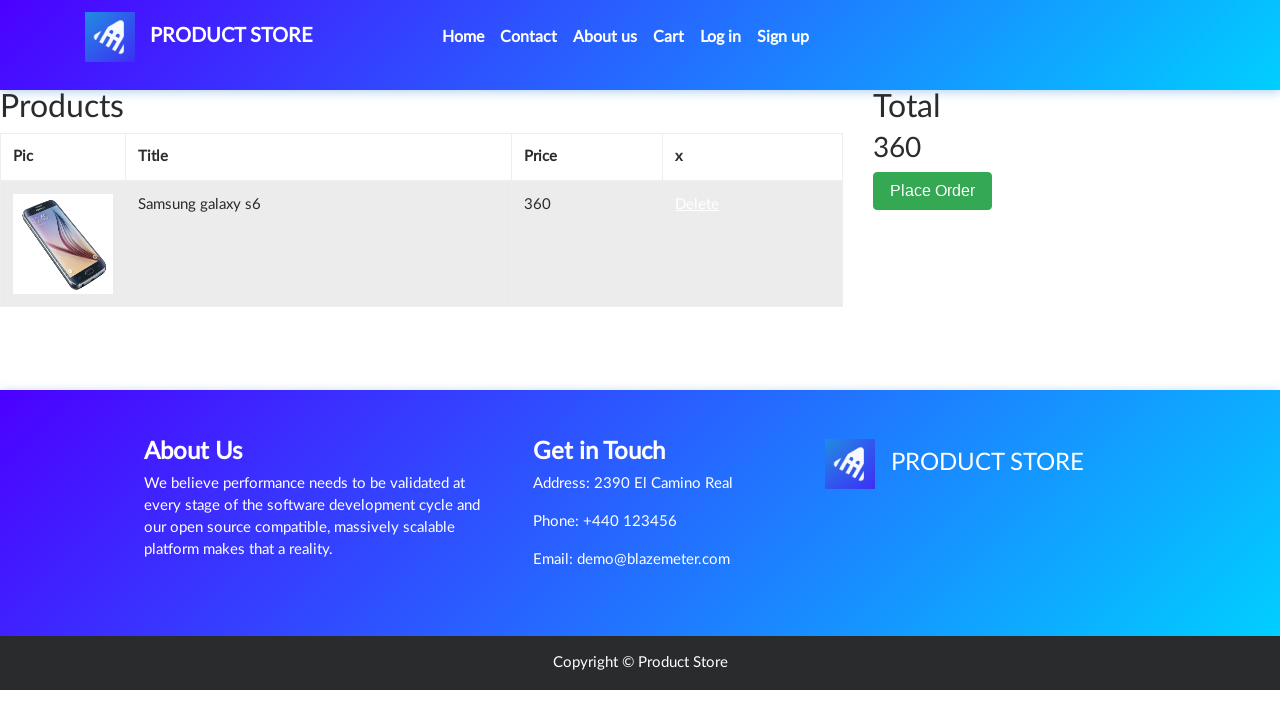

Waited 1500ms for item deletion to process
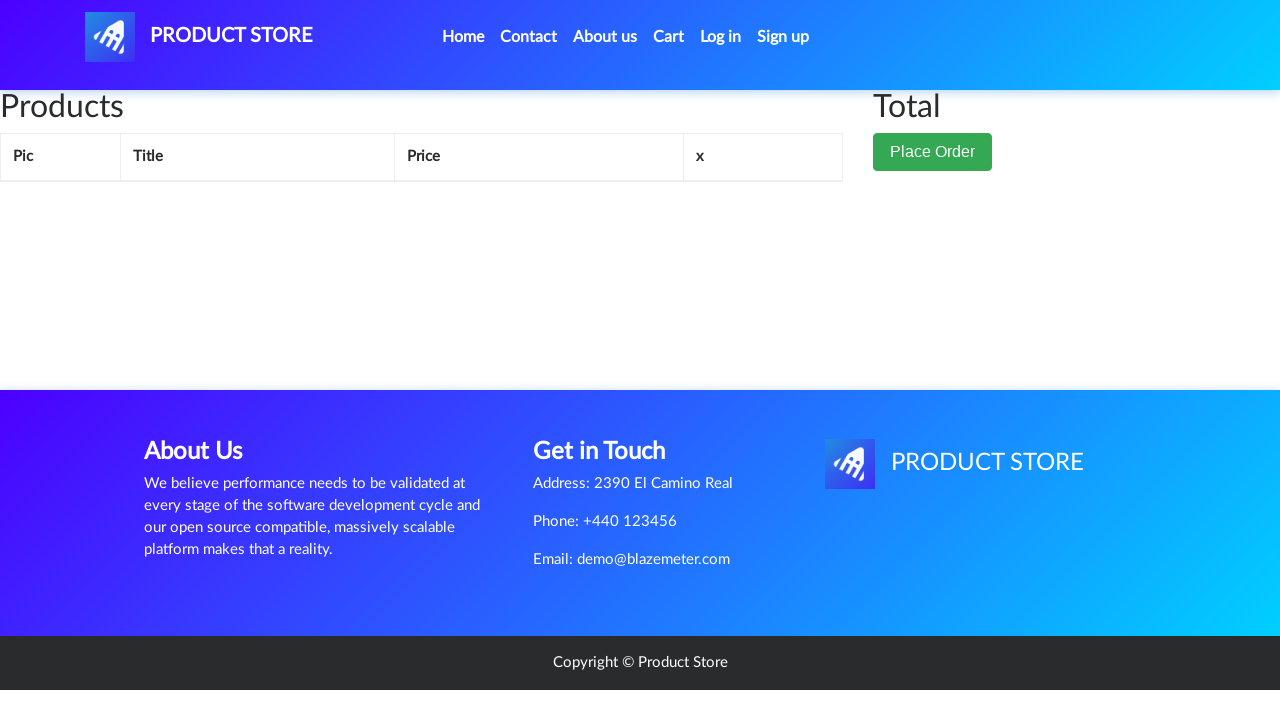

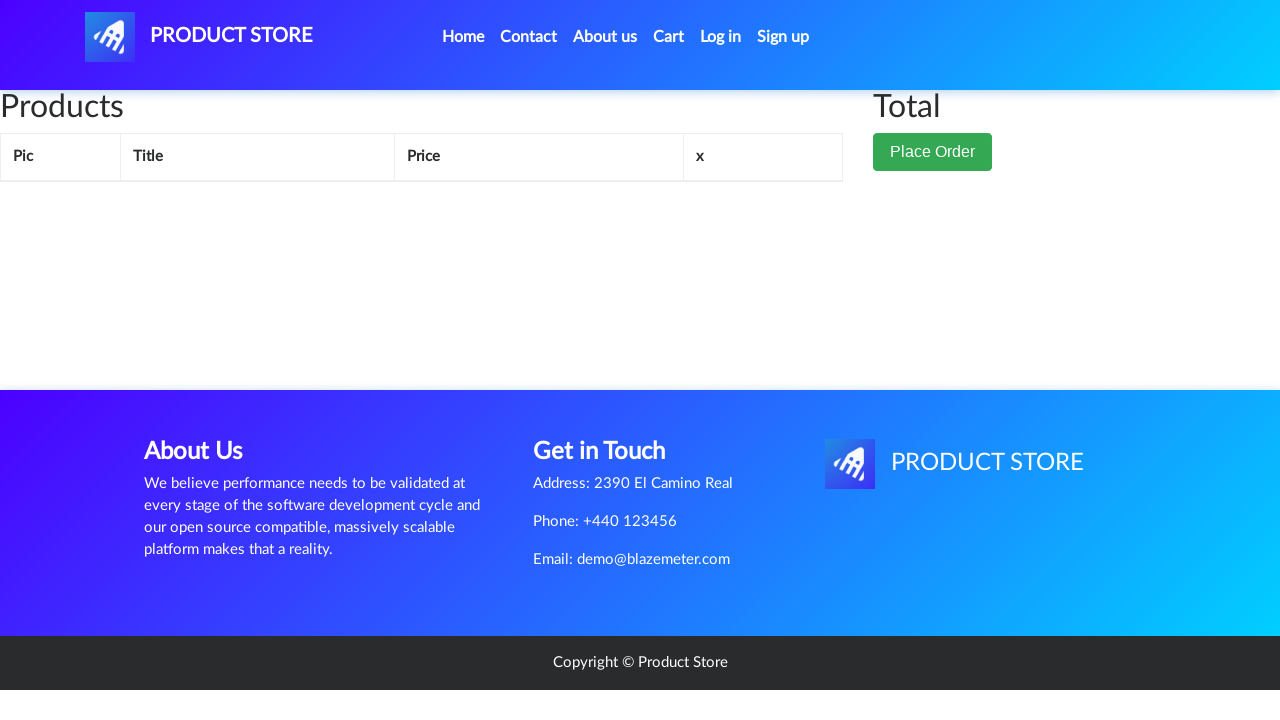